Tests that new todo items are appended to the bottom of the list by creating 3 items and verifying the count

Starting URL: https://demo.playwright.dev/todomvc

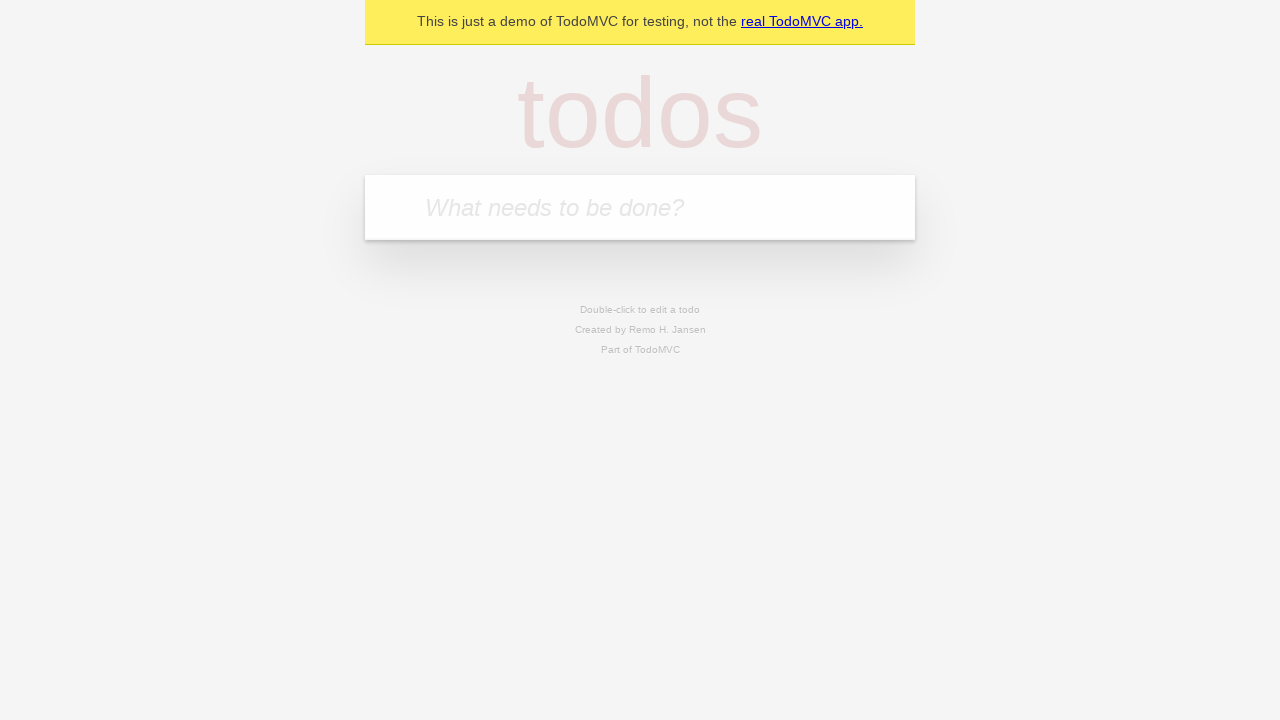

Located the new todo input field
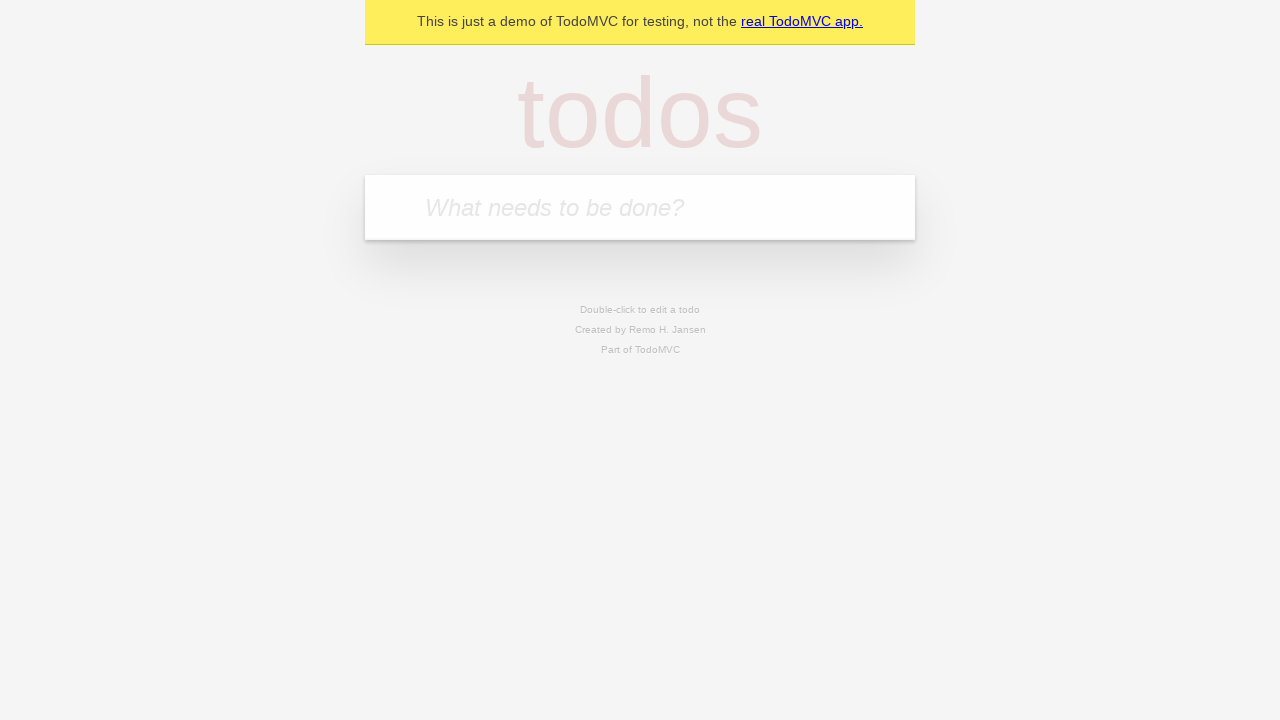

Filled todo input with 'buy some cheese' on internal:attr=[placeholder="What needs to be done?"i]
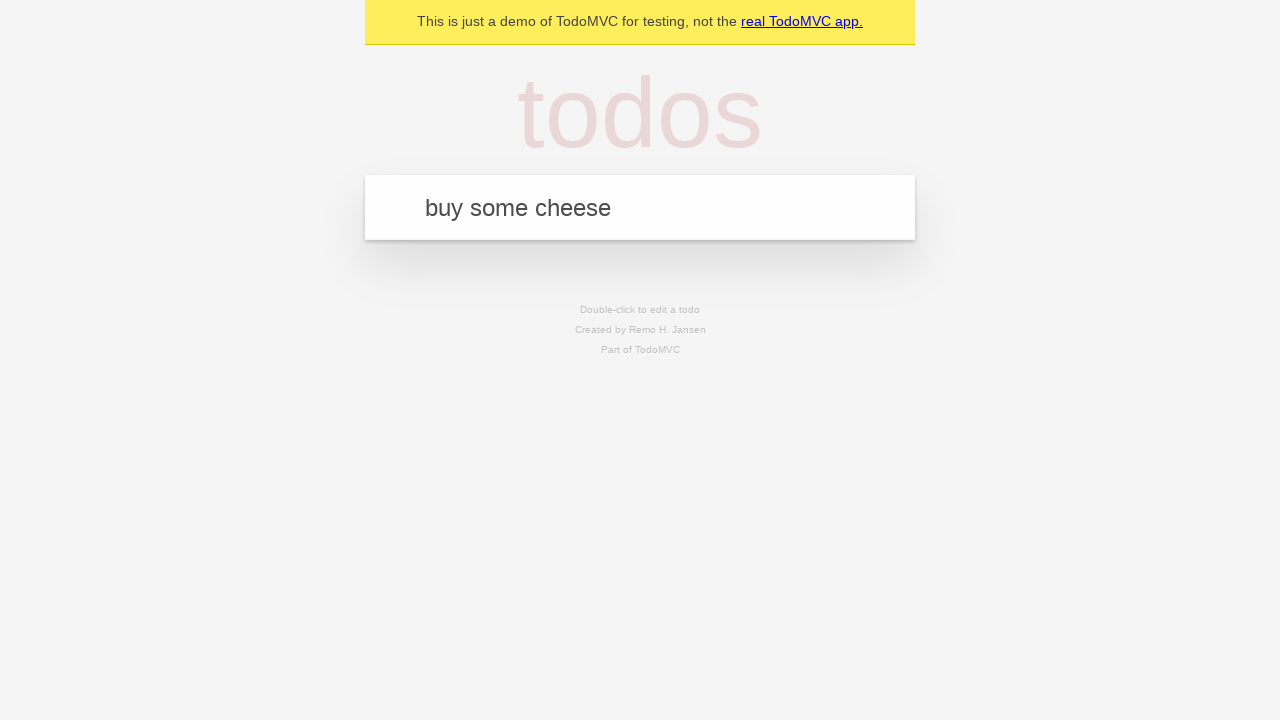

Pressed Enter to add 'buy some cheese' to the list on internal:attr=[placeholder="What needs to be done?"i]
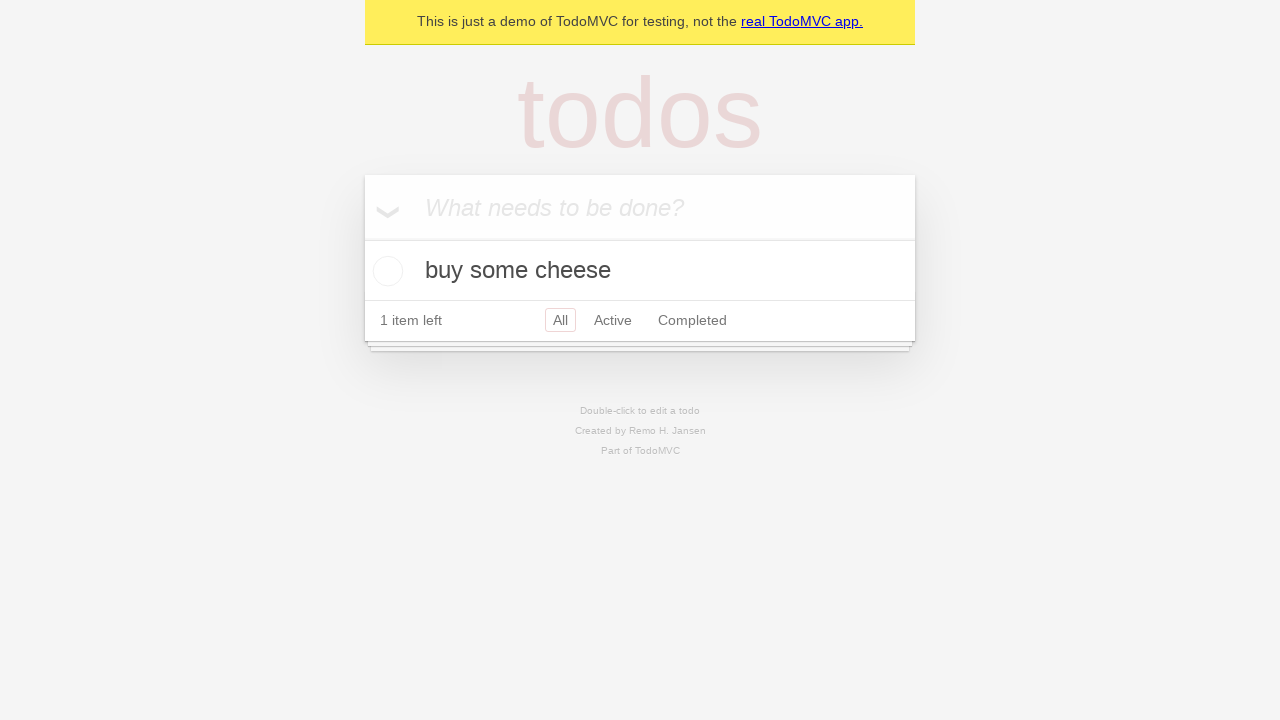

Filled todo input with 'feed the cat' on internal:attr=[placeholder="What needs to be done?"i]
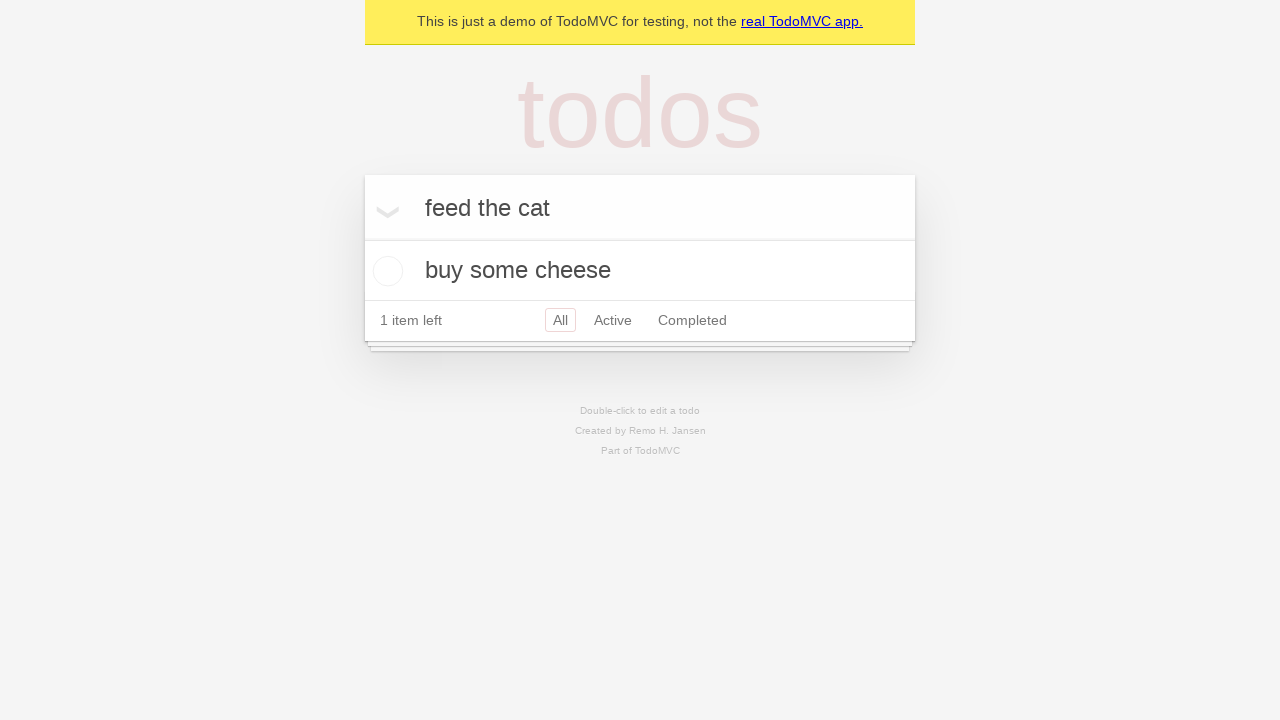

Pressed Enter to add 'feed the cat' to the list on internal:attr=[placeholder="What needs to be done?"i]
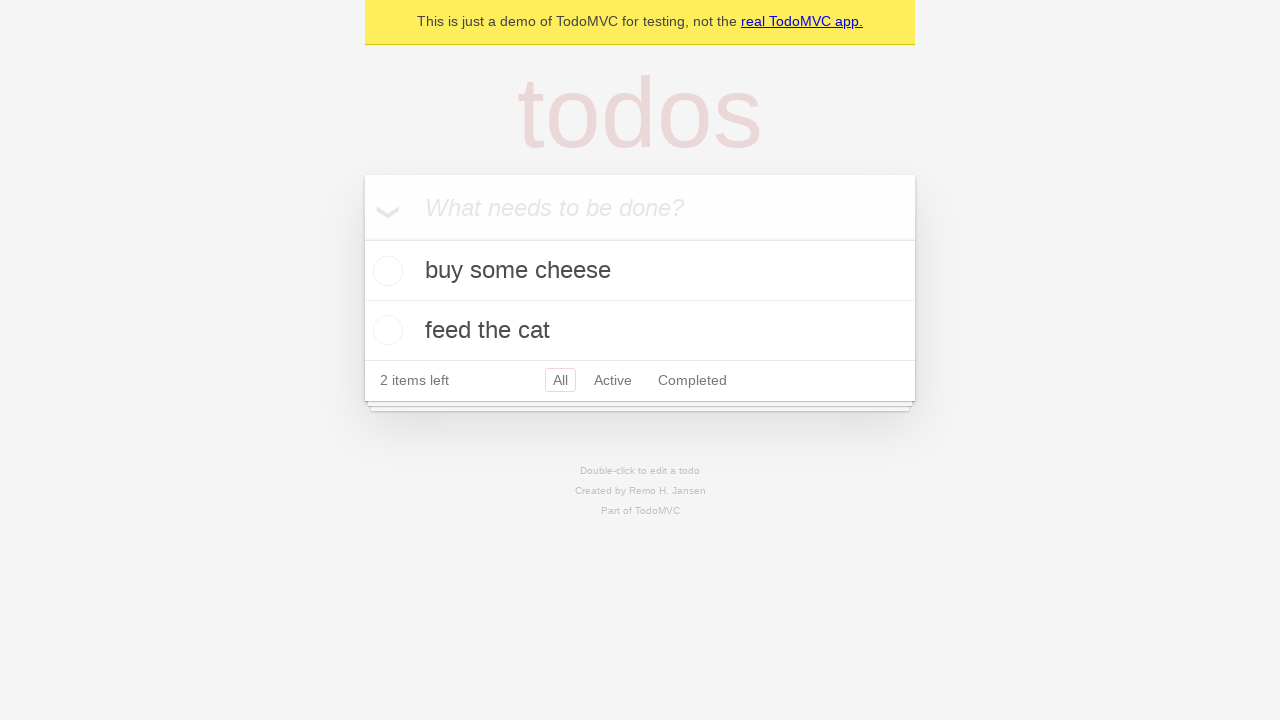

Filled todo input with 'book a doctors appointment' on internal:attr=[placeholder="What needs to be done?"i]
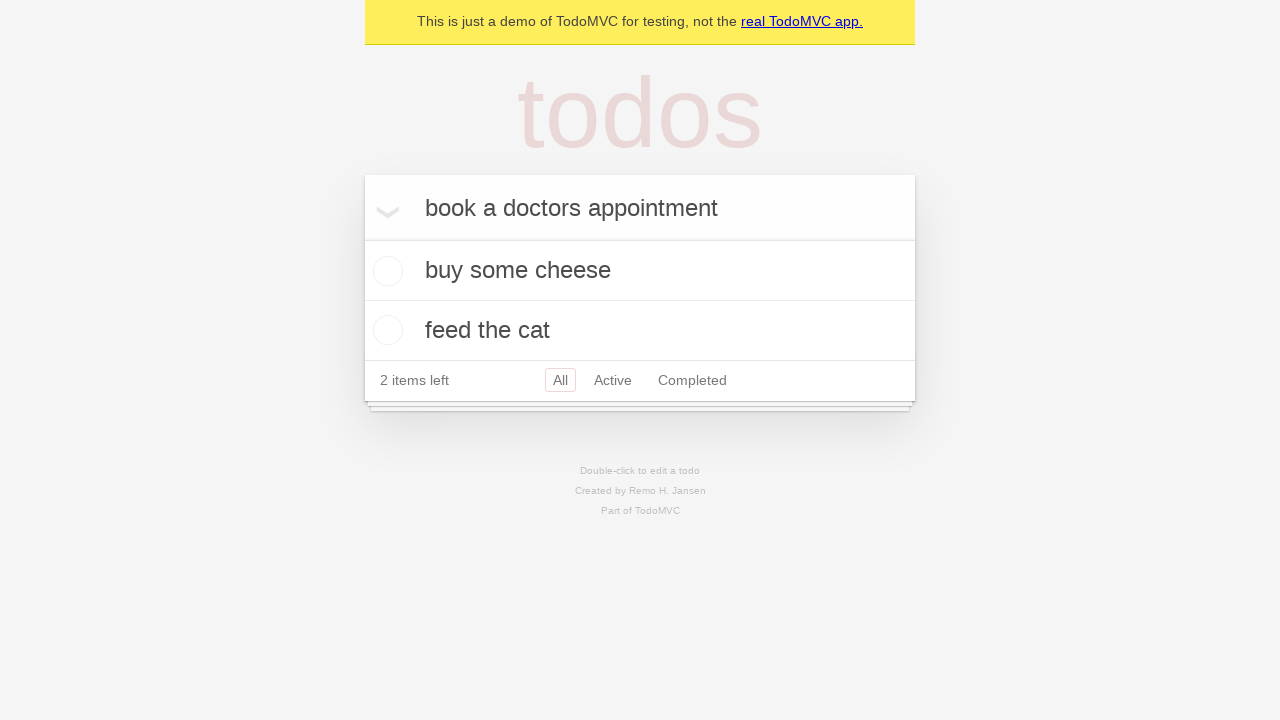

Pressed Enter to add 'book a doctors appointment' to the list on internal:attr=[placeholder="What needs to be done?"i]
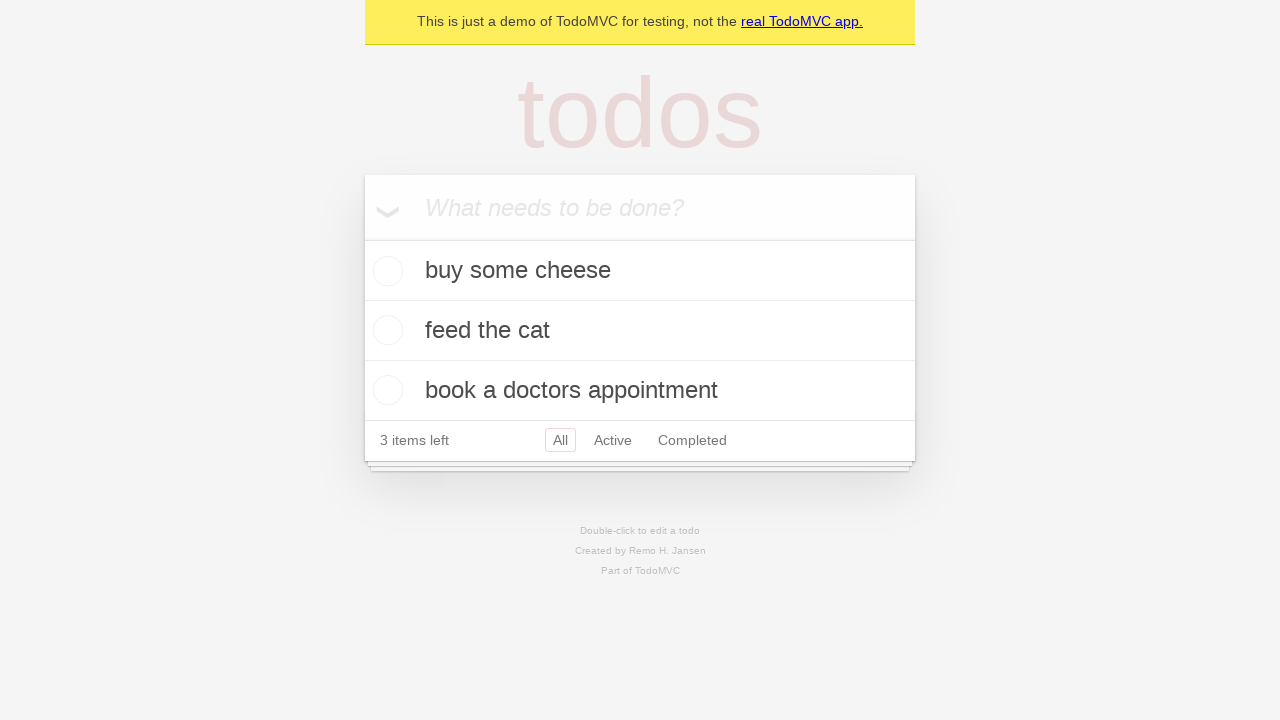

Verified that all 3 todo items have been added to the DOM
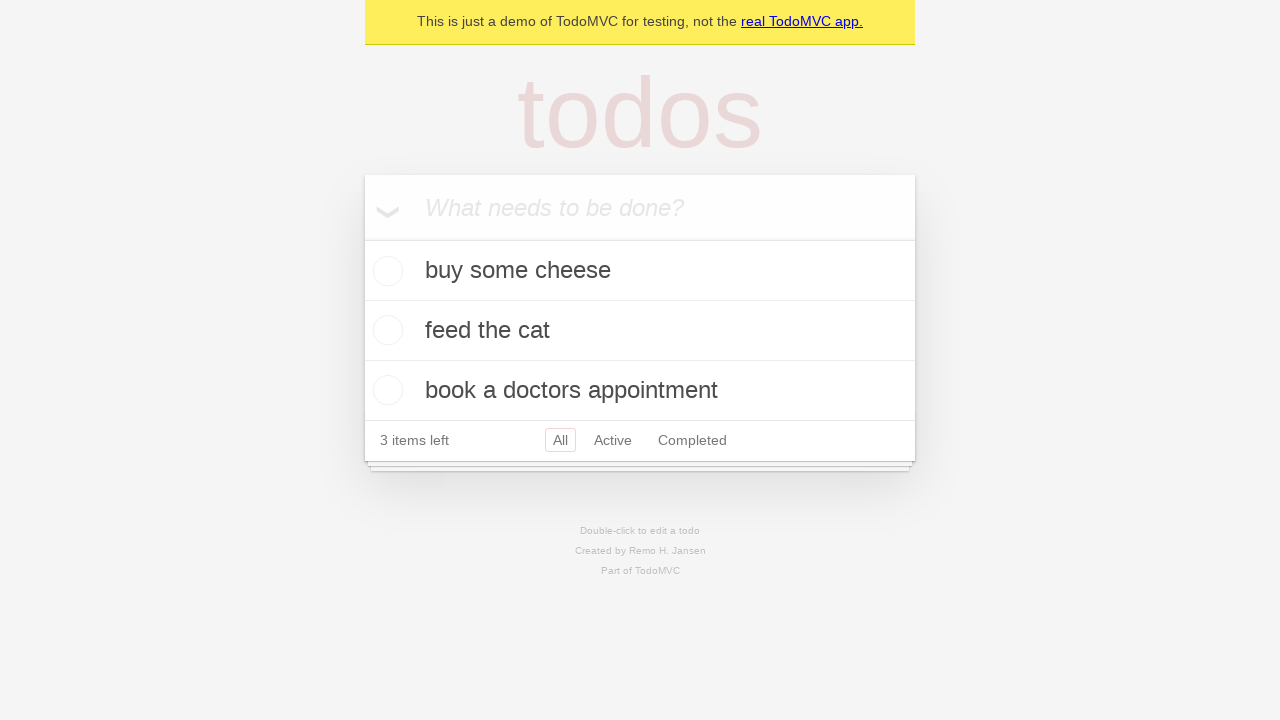

Verified that '3 items left' counter is displayed
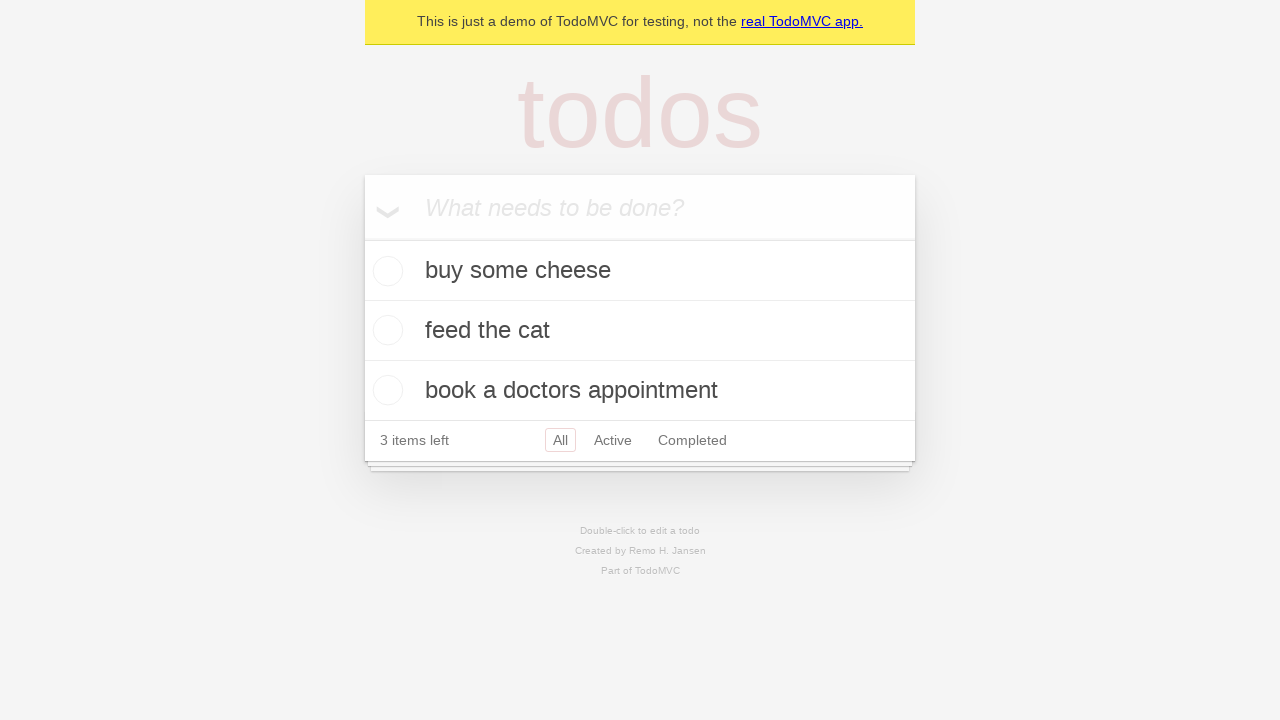

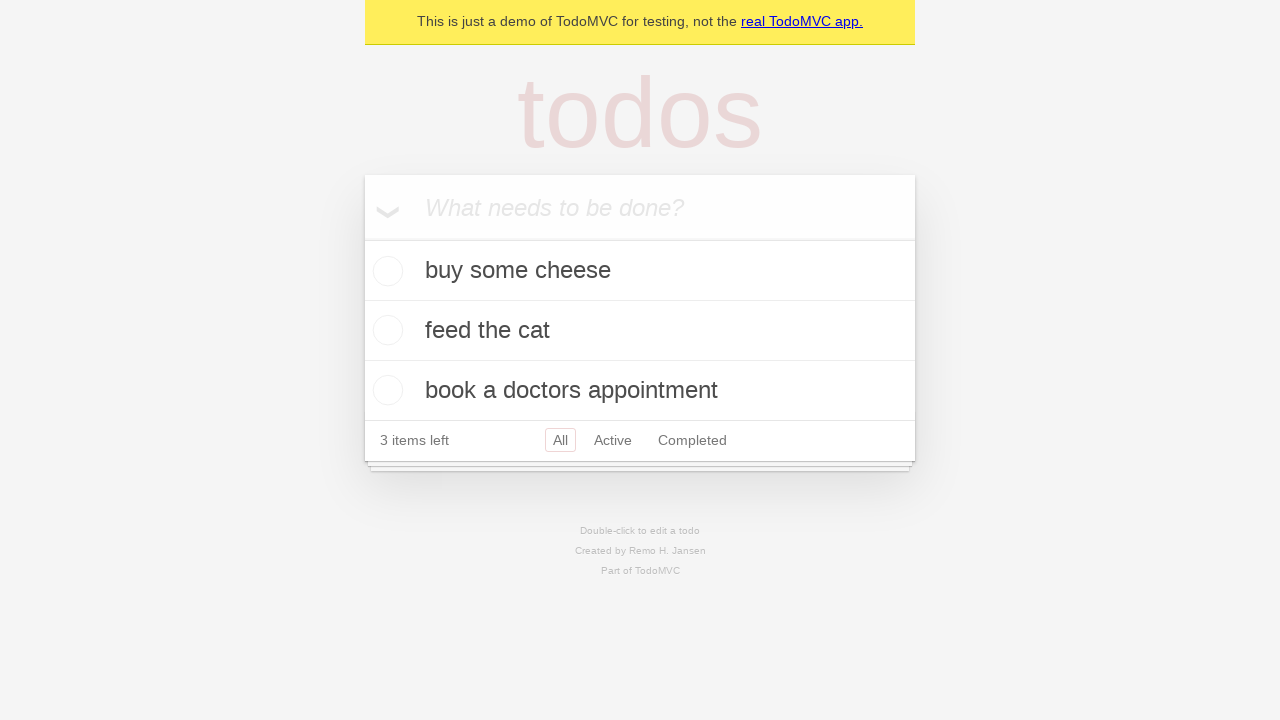